Tests dropdown selection functionality on a registration form by selecting options from the gender and state dropdown menus

Starting URL: https://grotechminds.com/registeration-form/

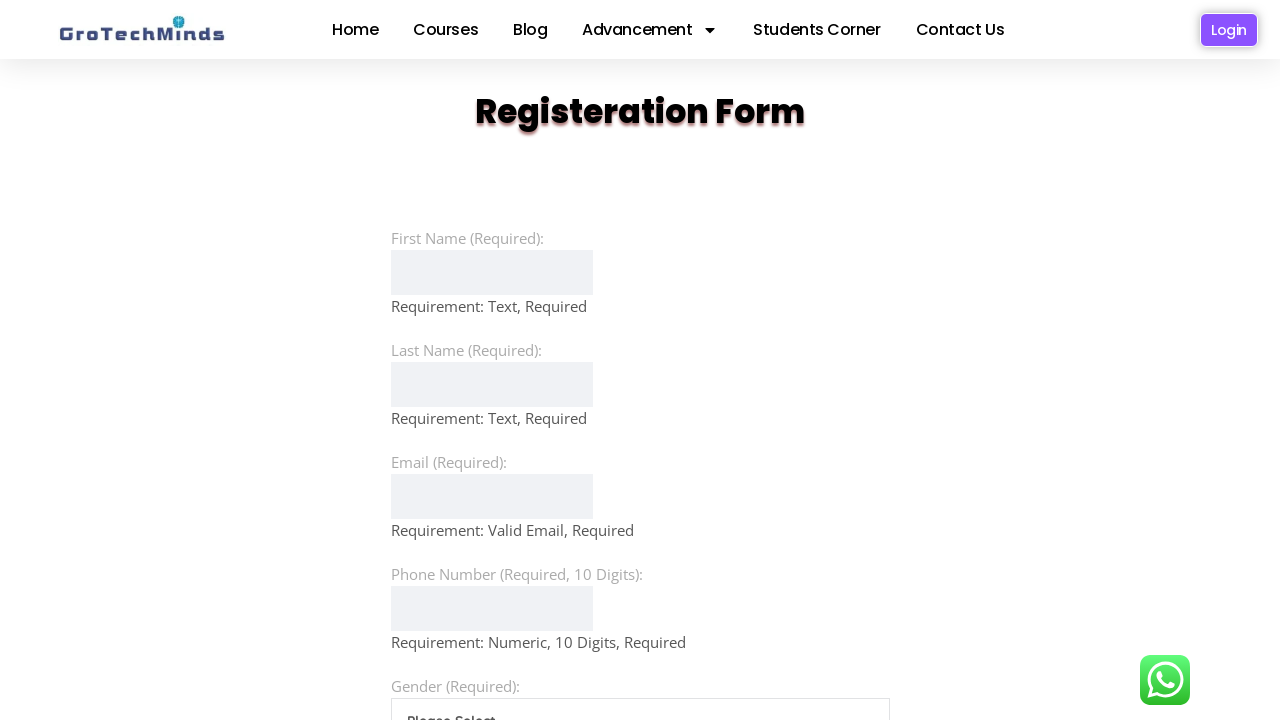

Selected first option from gender dropdown on select#gender
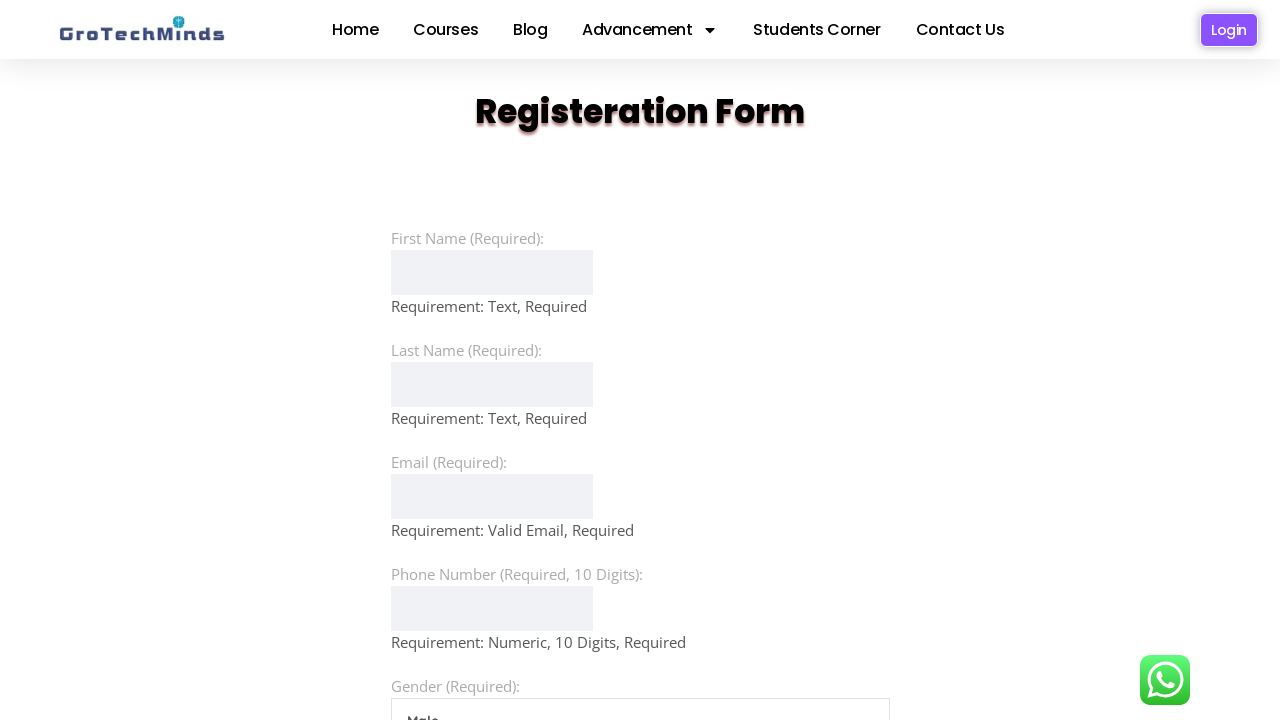

Selected option at index 30 from state dropdown on select#state
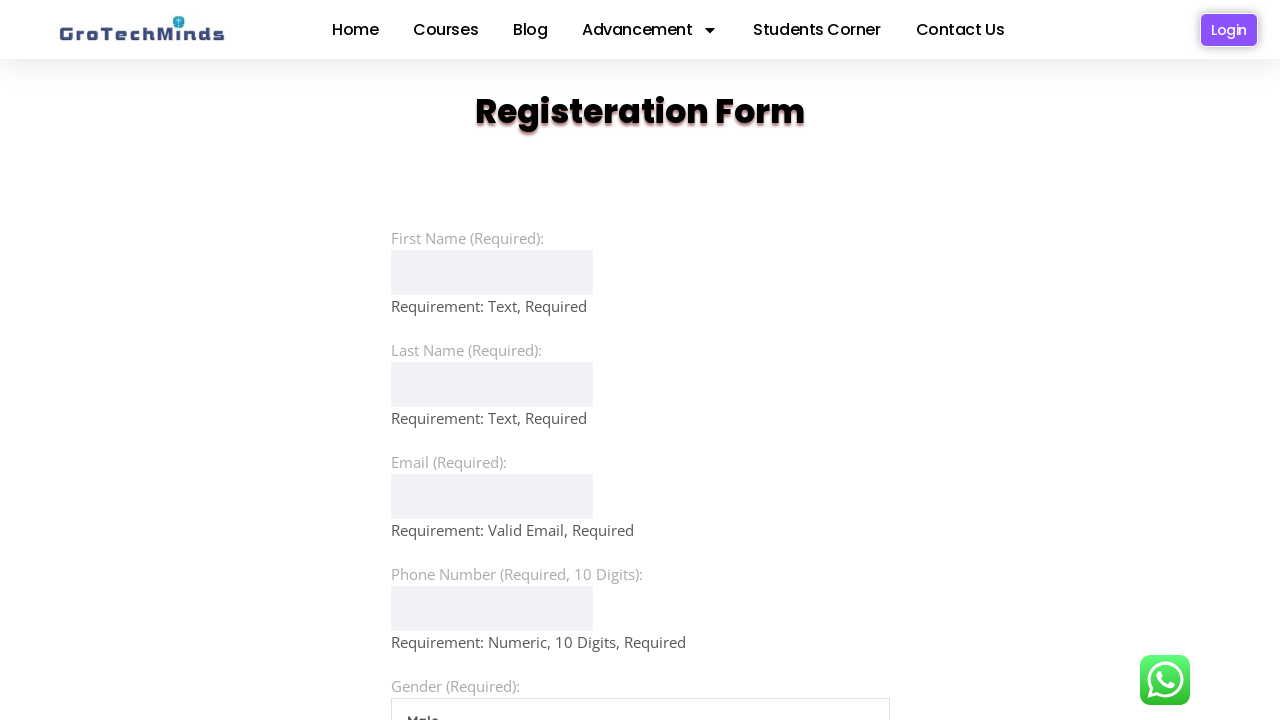

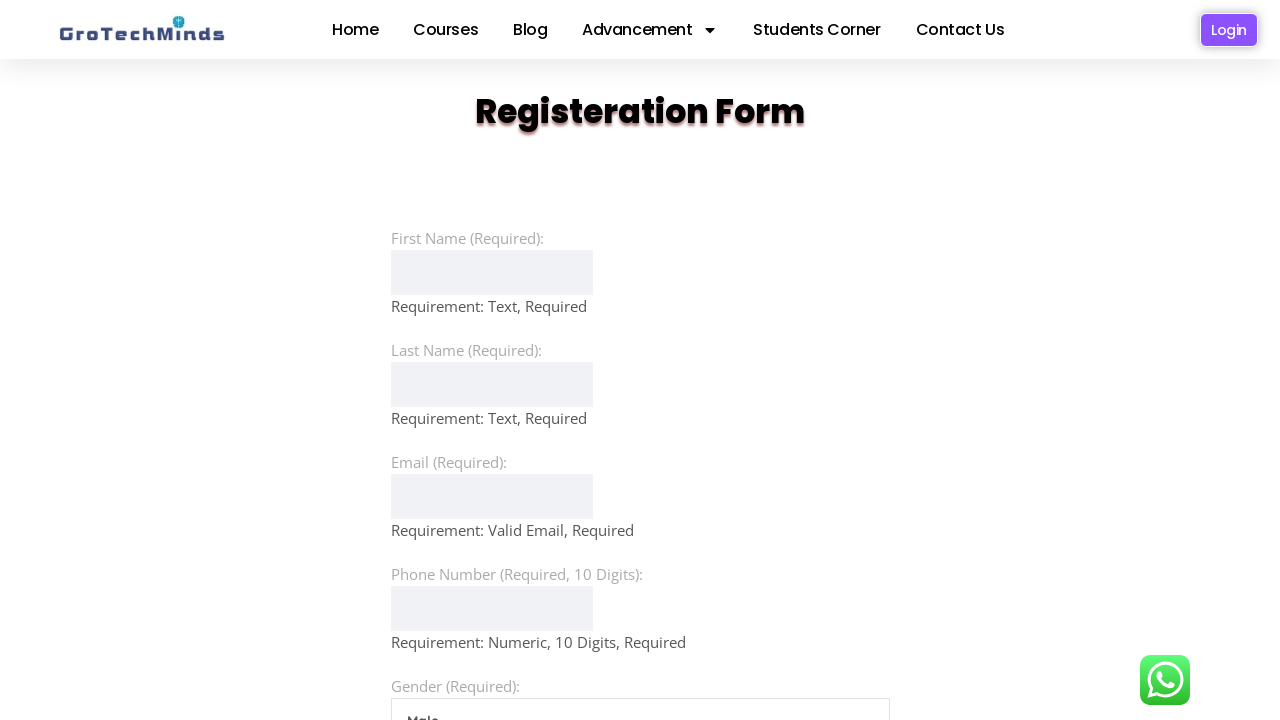